Tests a registration form by filling in first name, last name, and email fields, then submitting and verifying a success message is displayed.

Starting URL: http://suninjuly.github.io/registration1.html

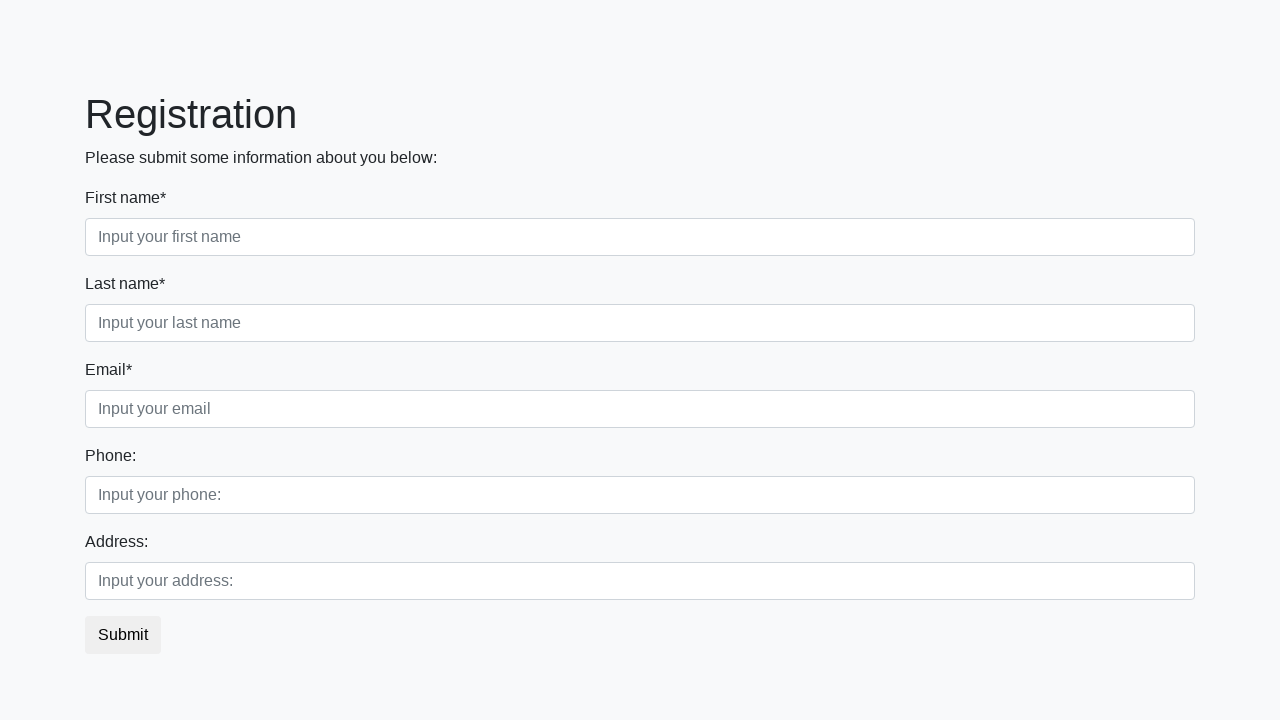

Filled first name field with 'John' on [placeholder='Input your first name']
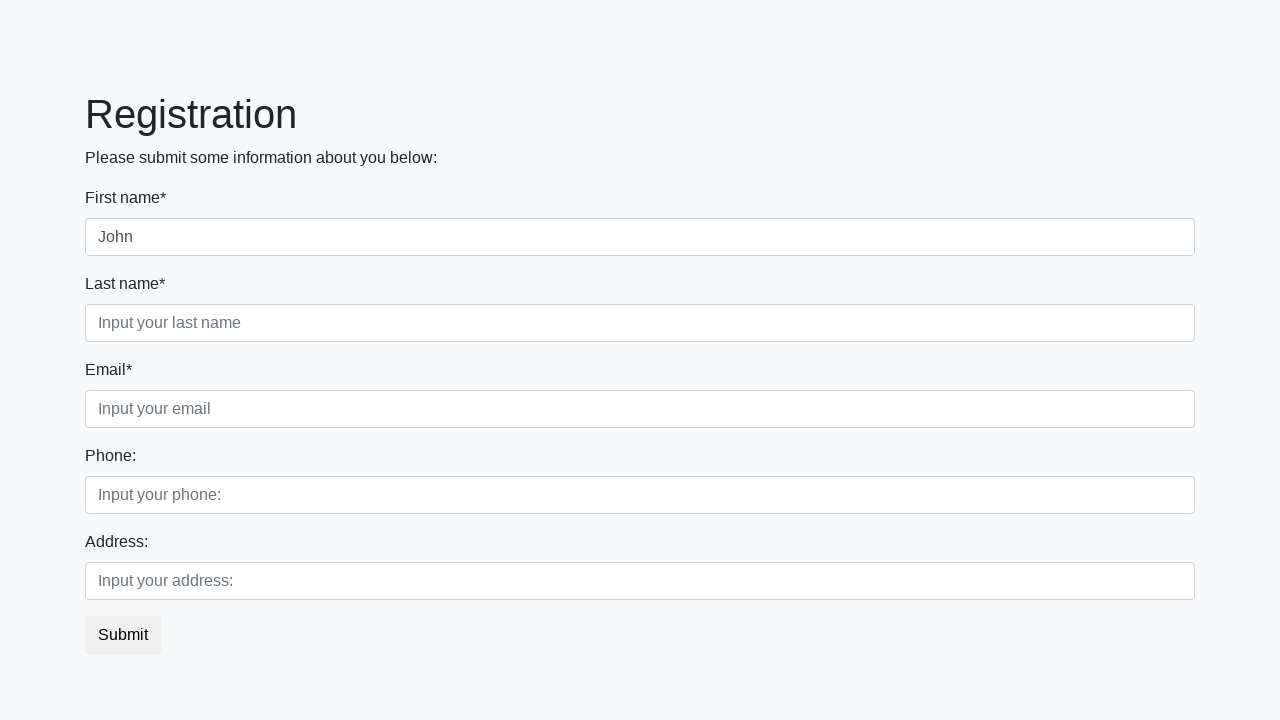

Filled last name field with 'Smith' on [placeholder='Input your last name']
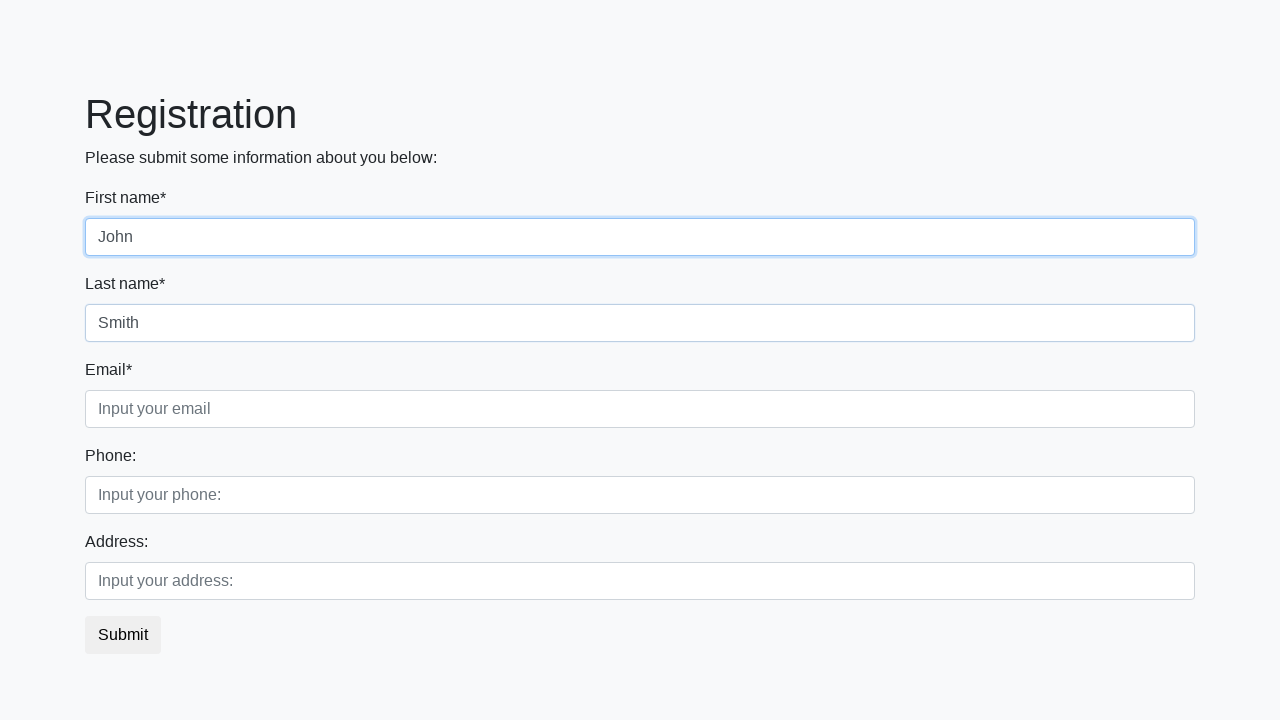

Filled email field with 'john.smith@example.com' on [placeholder='Input your email']
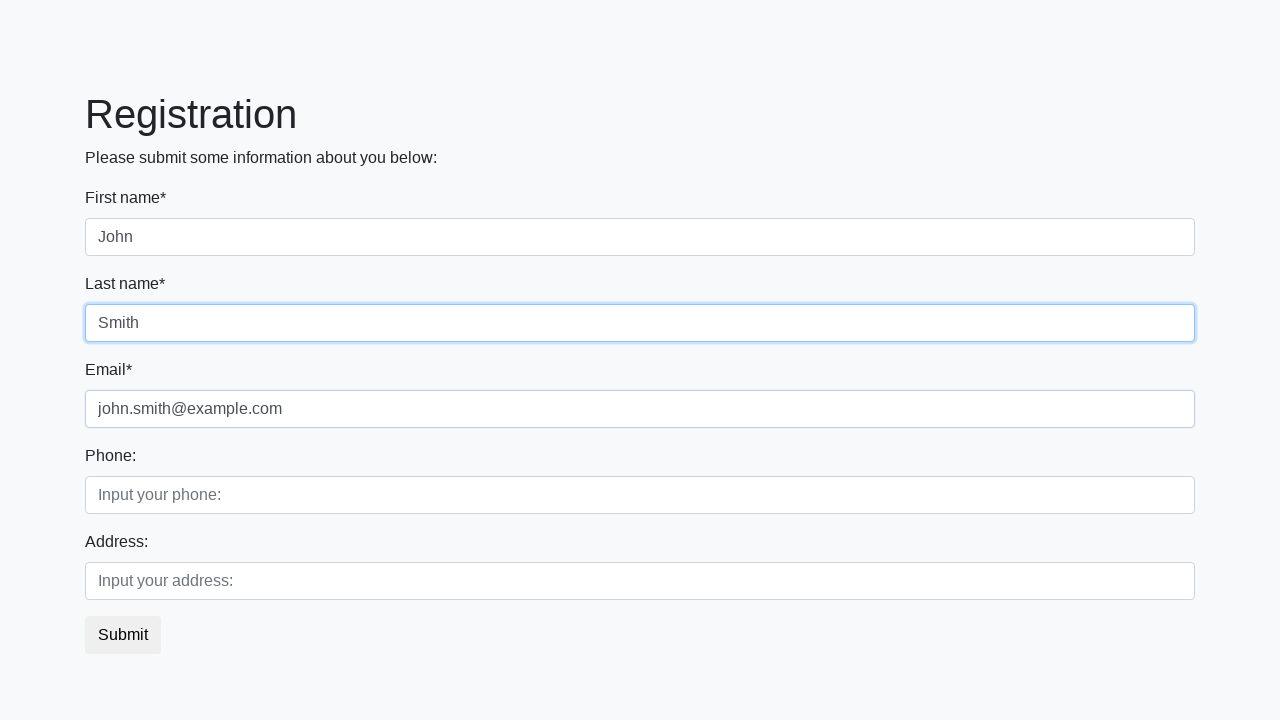

Clicked submit button to register at (123, 635) on button.btn
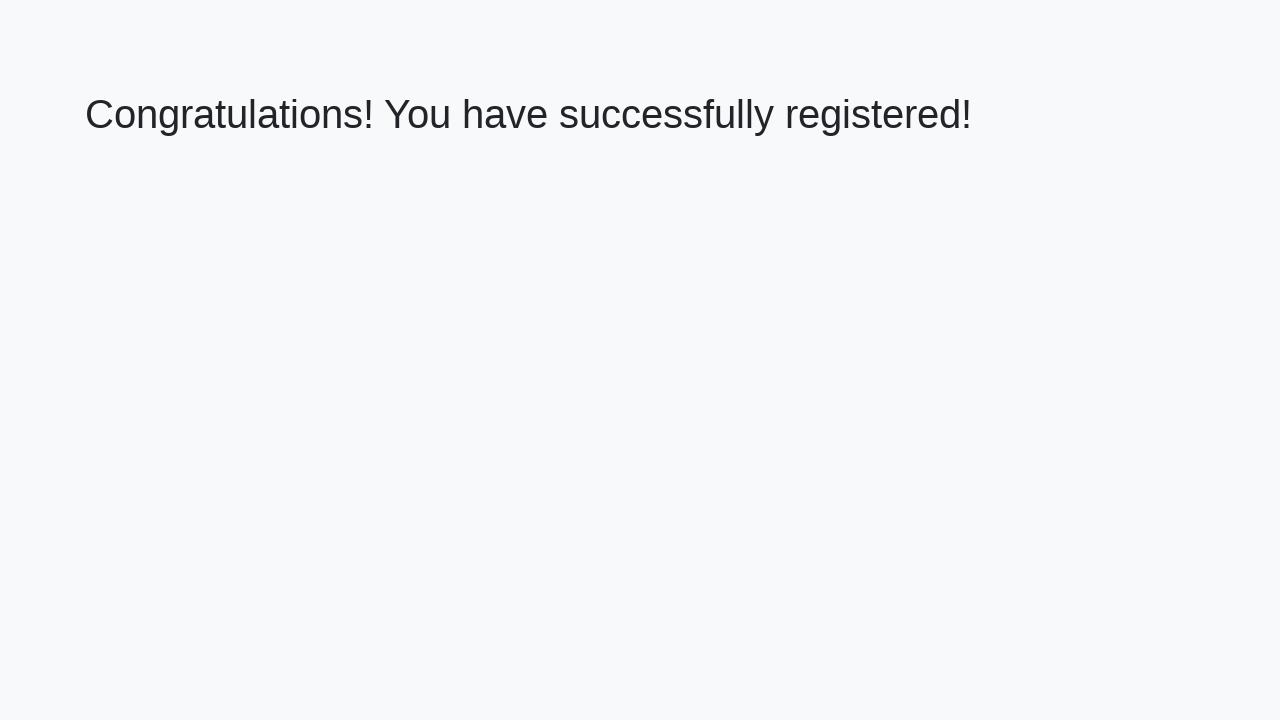

Success message heading loaded
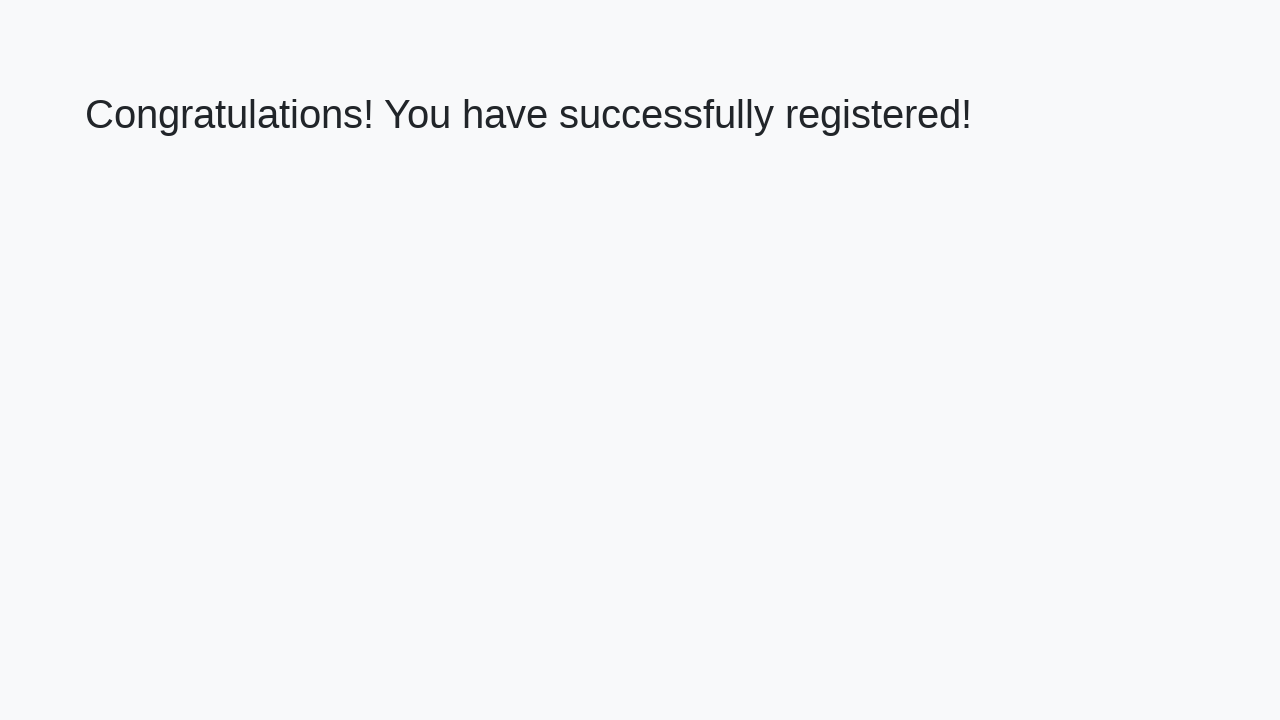

Retrieved success message text
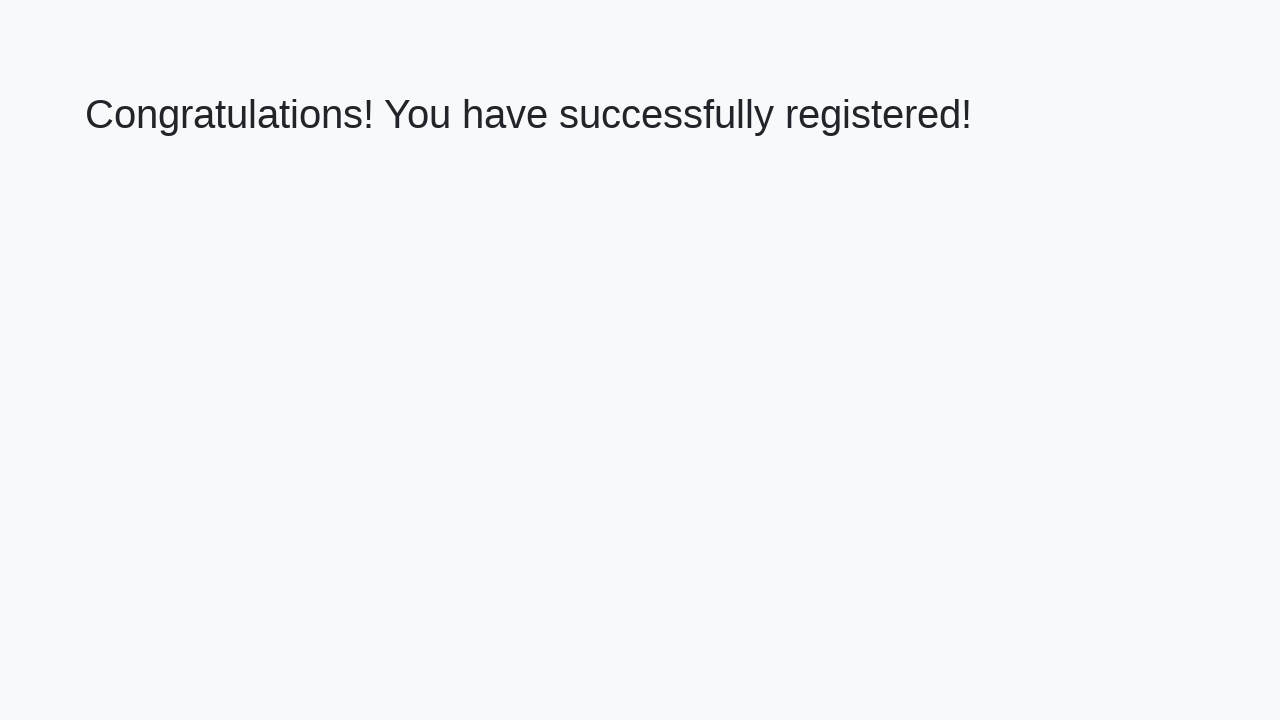

Verified success message: 'Congratulations! You have successfully registered!'
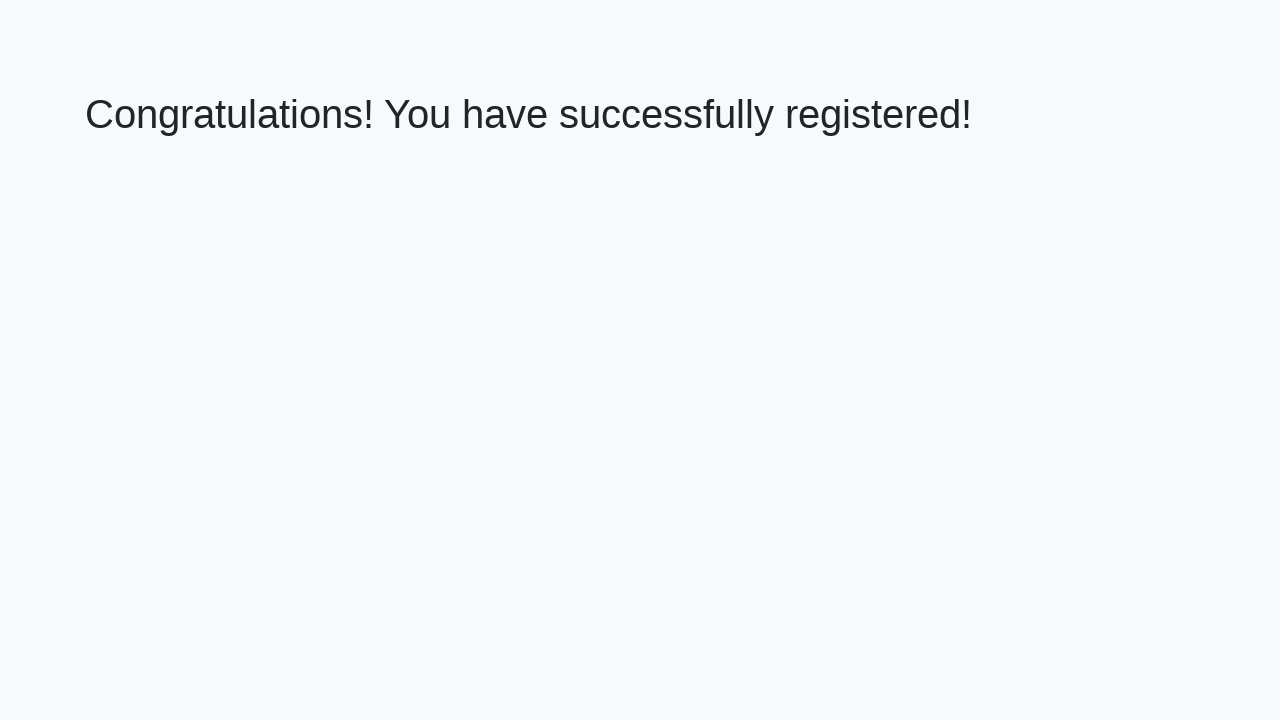

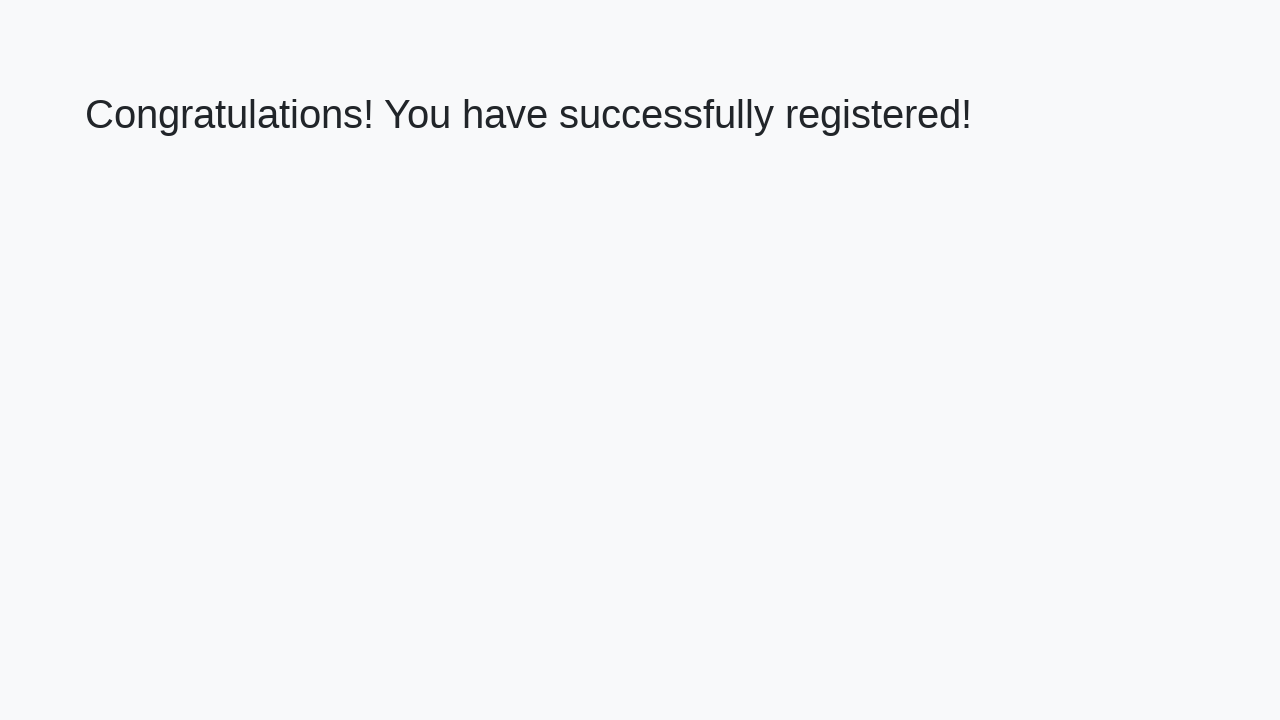